Tests opening a new browser tab, navigating to a different page in the new tab, and verifying URL, title, and that two tabs are open.

Starting URL: https://the-internet.herokuapp.com/windows

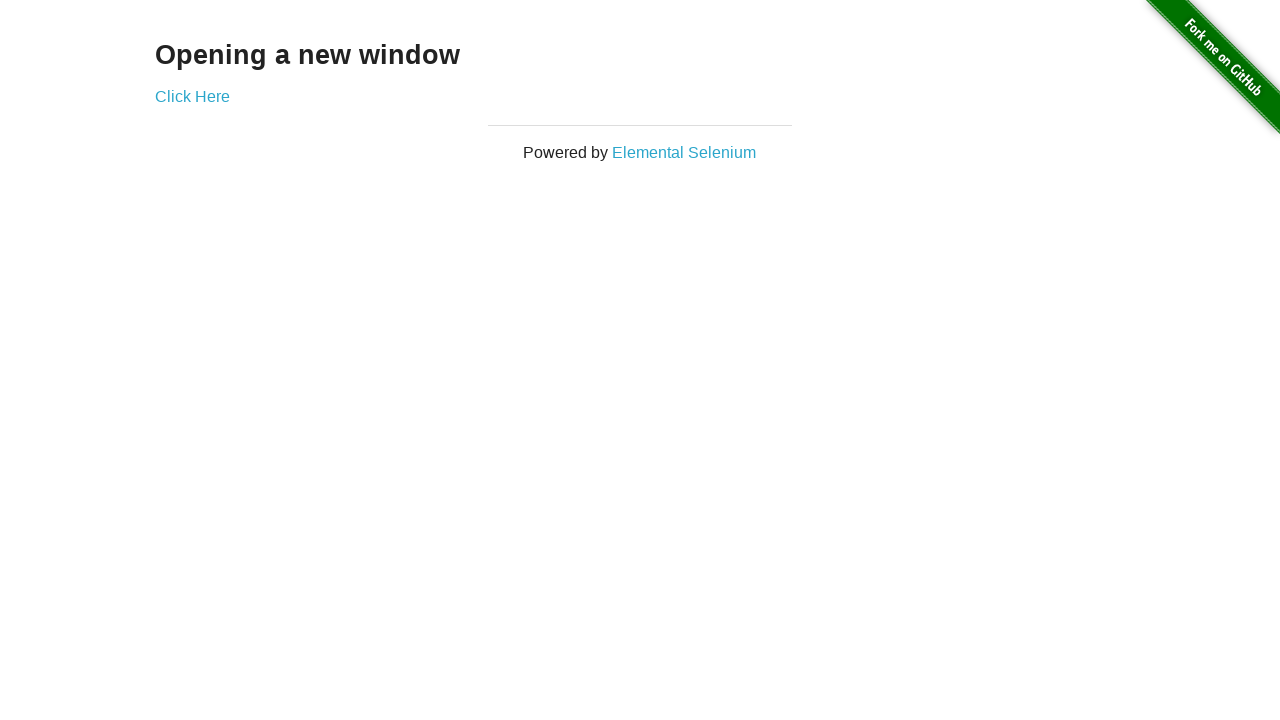

Verified initial page URL contains /windows
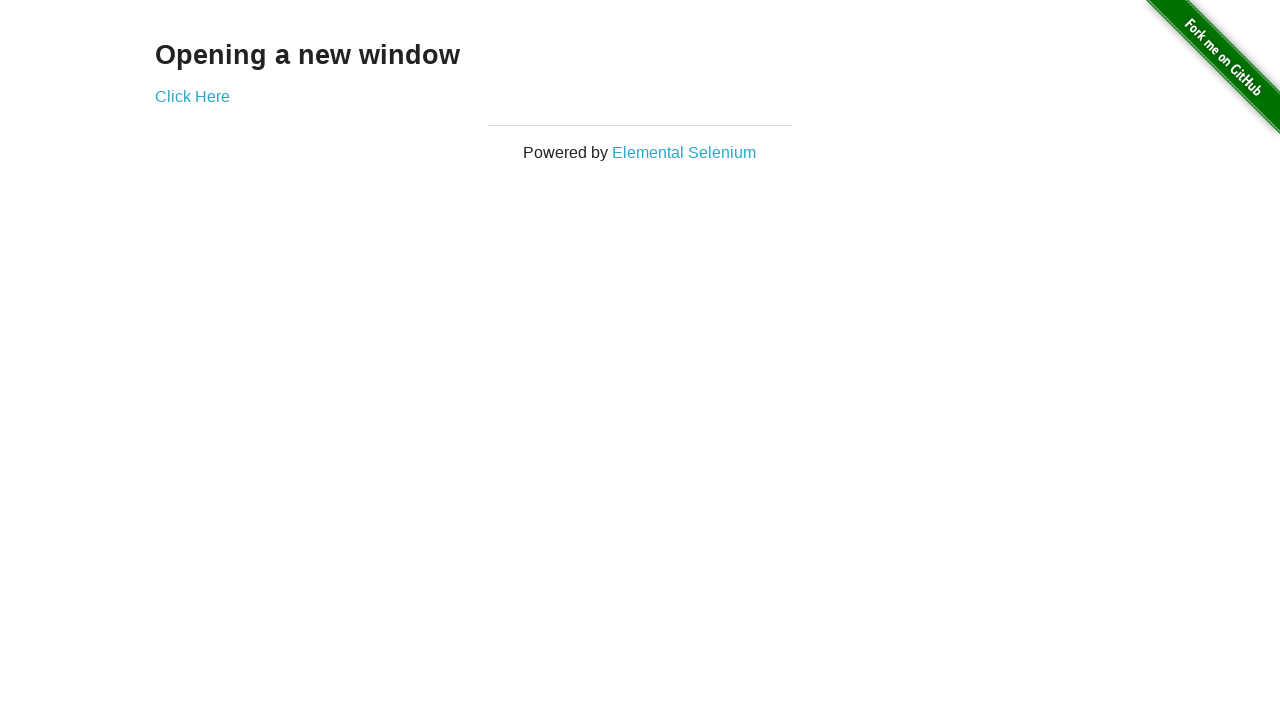

Verified initial page title is 'The Internet'
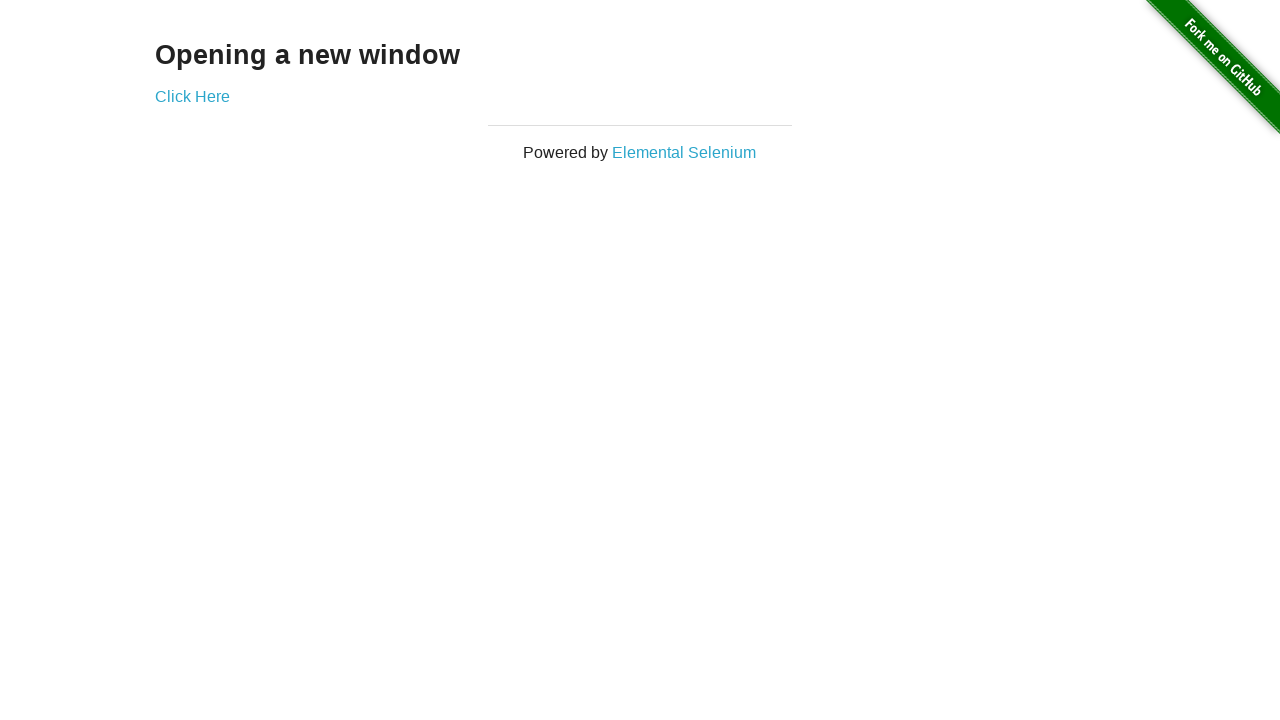

Opened a new browser tab
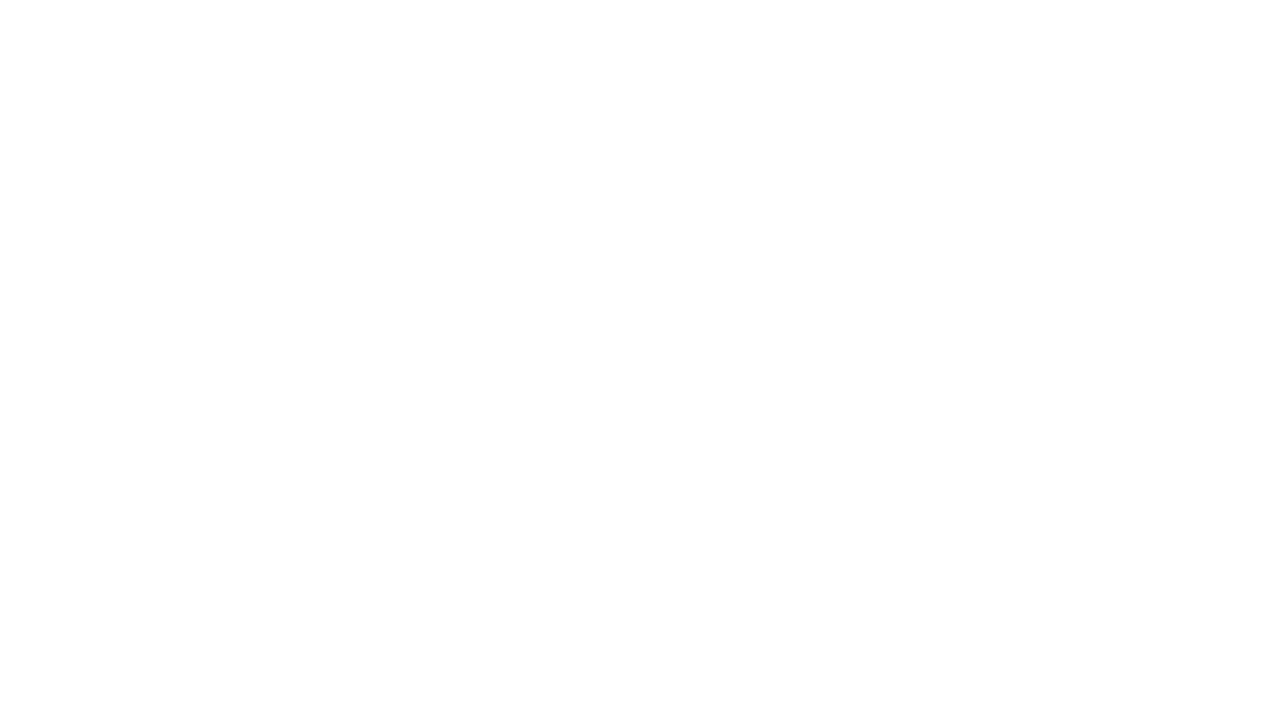

Navigated to typos page in the new tab
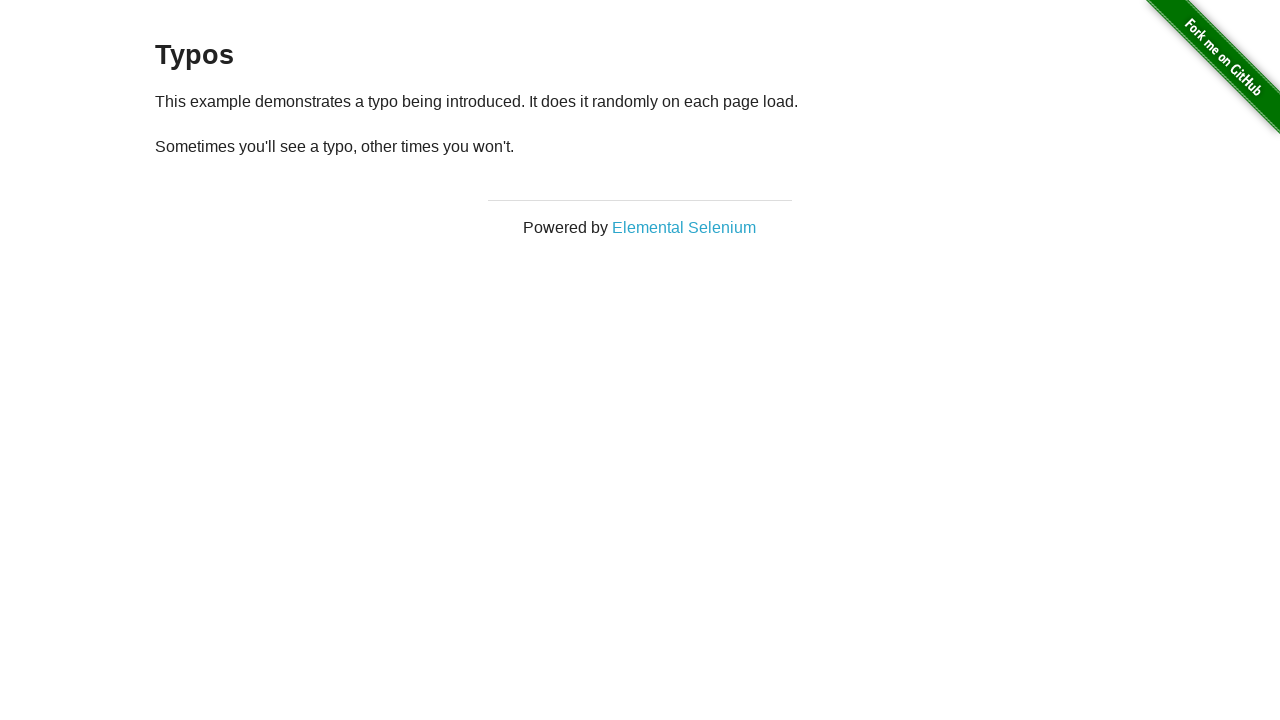

Verified two tabs are open in the context
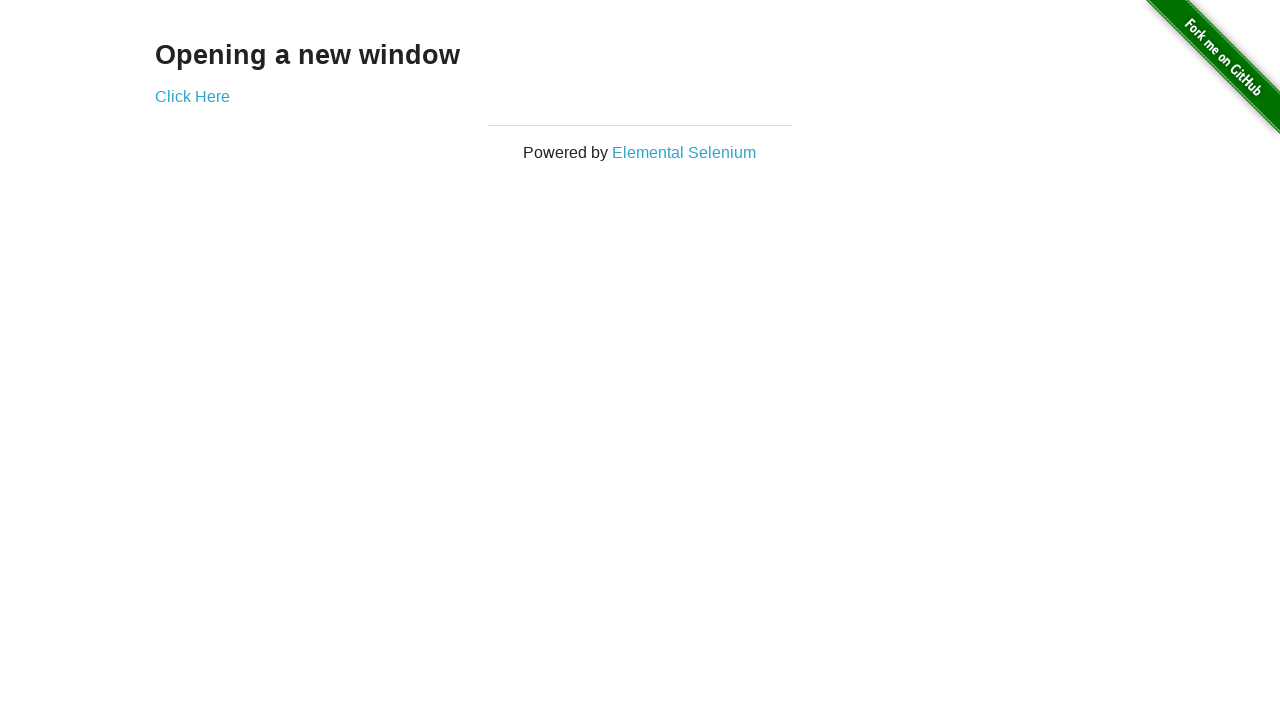

Verified new page URL contains /typos
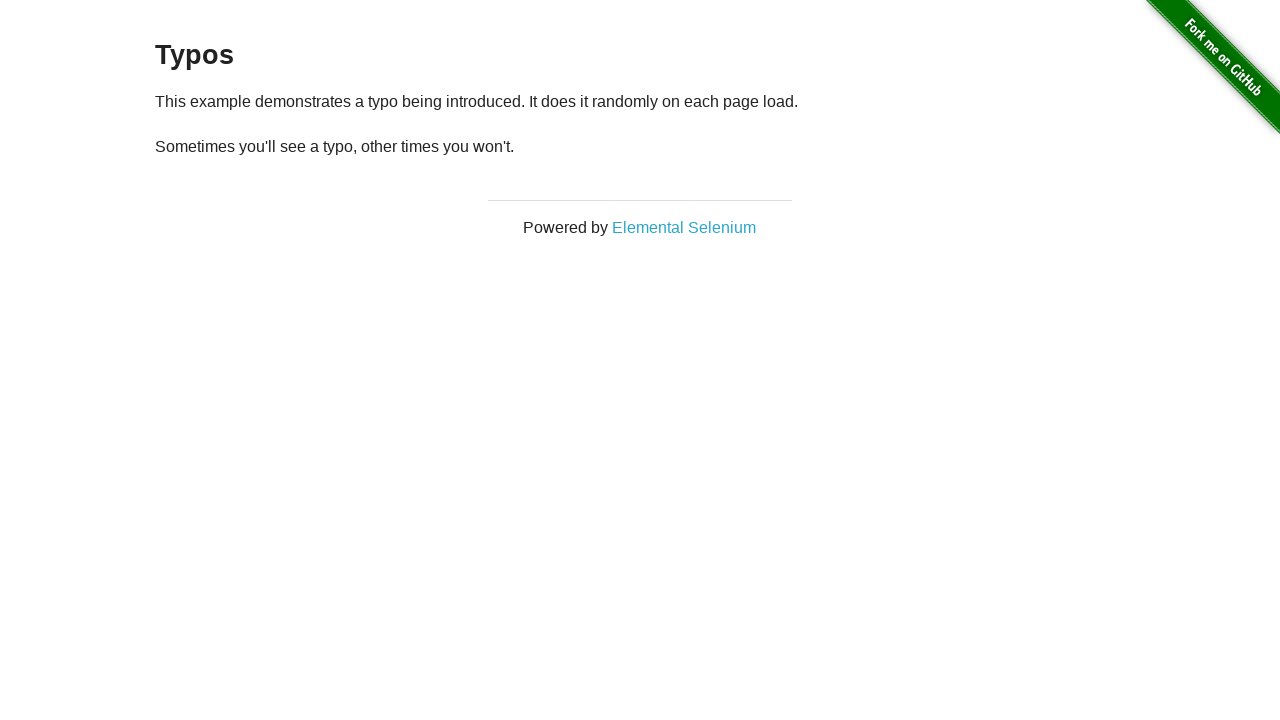

Verified new page title is 'The Internet'
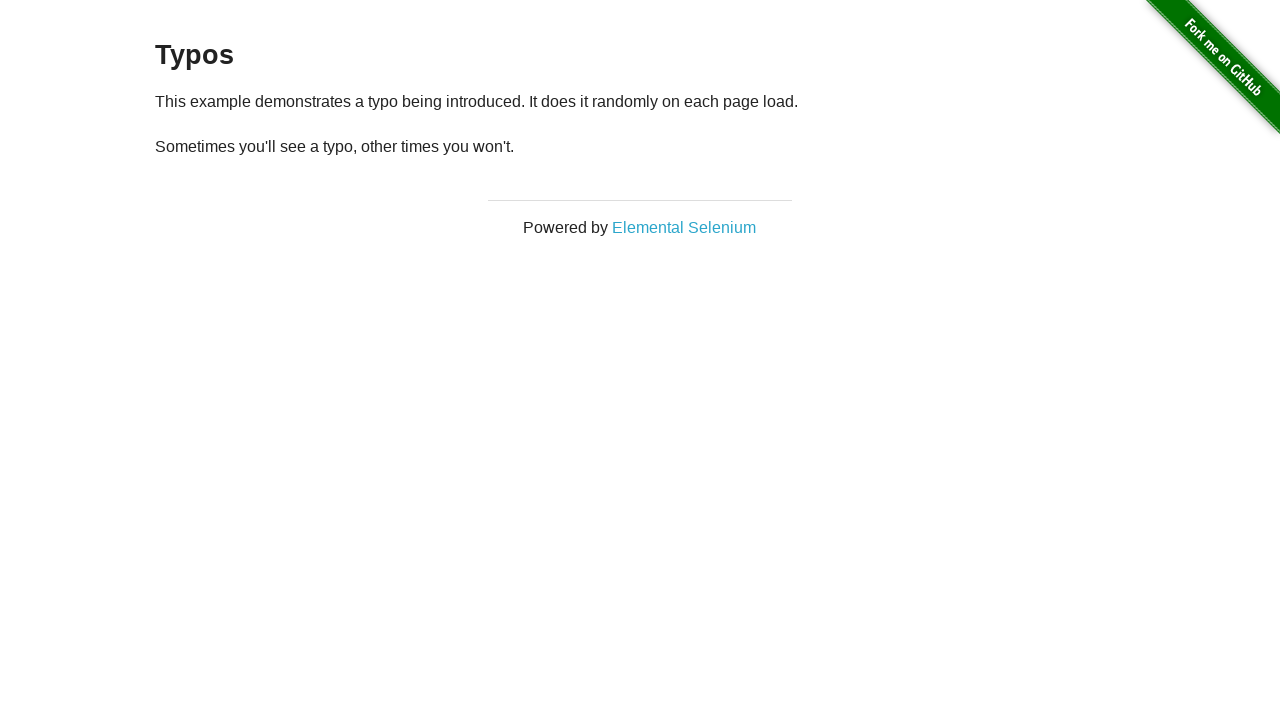

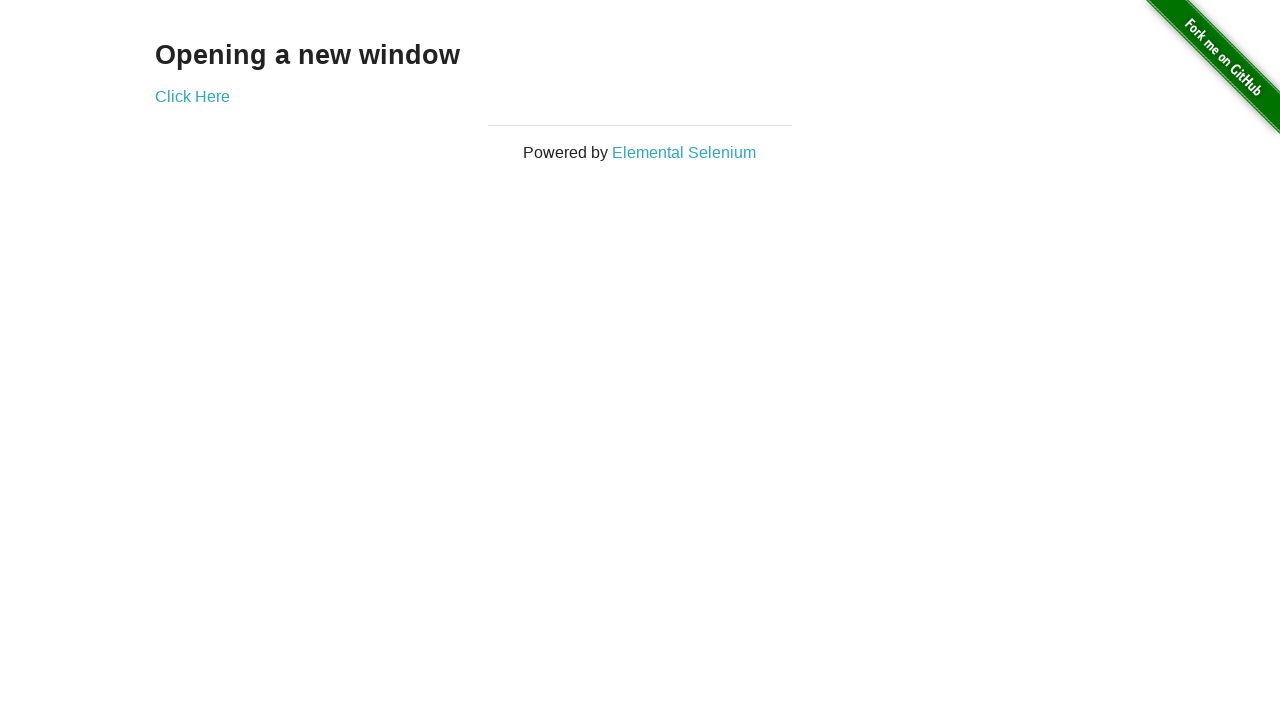